Tests scroll functionality by scrolling down the page by a specific amount and then clicking on the "Interactions" menu element

Starting URL: https://demoqa.com/text-box

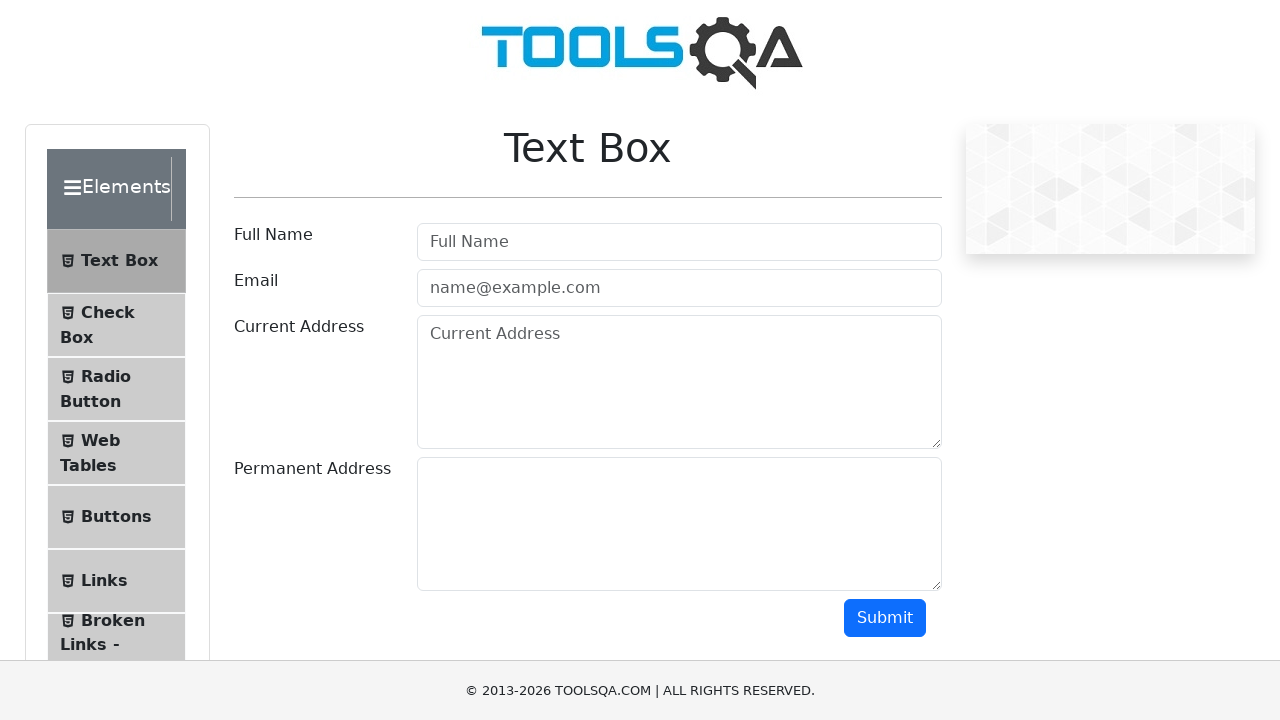

Scrolled down the page by 300 horizontal and 800 vertical pixels
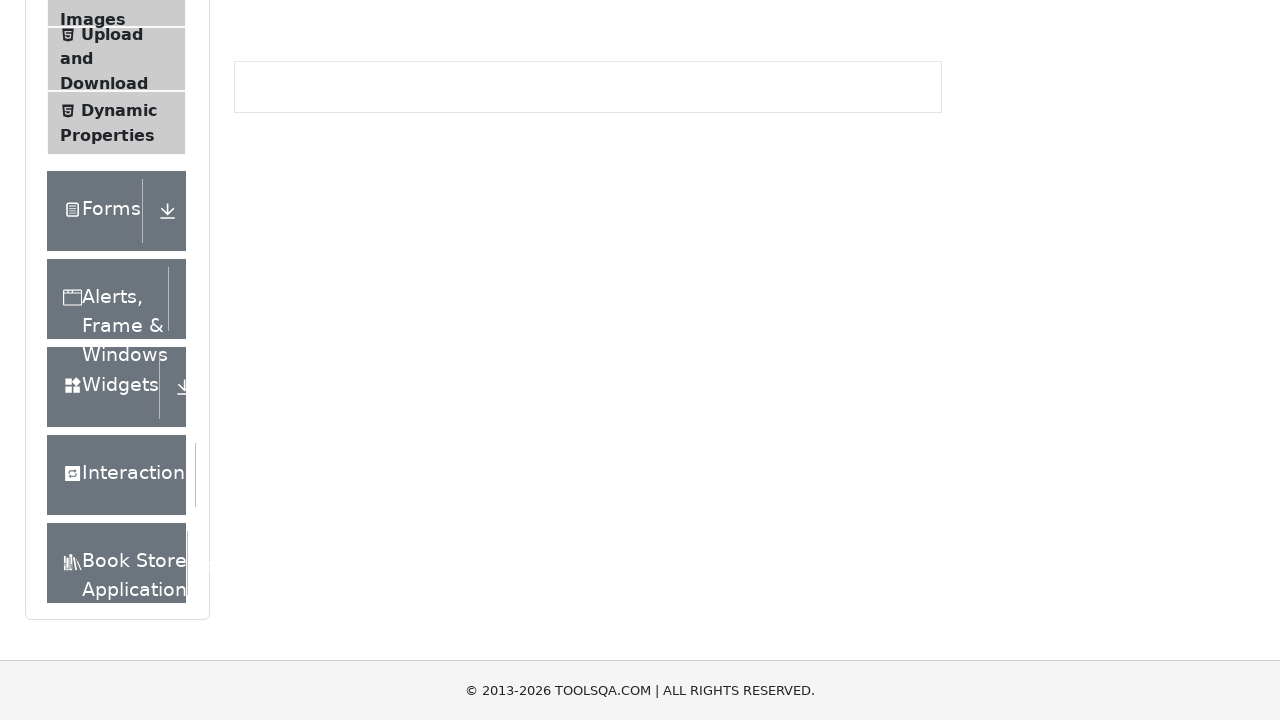

Waited 500ms for scroll animation to complete
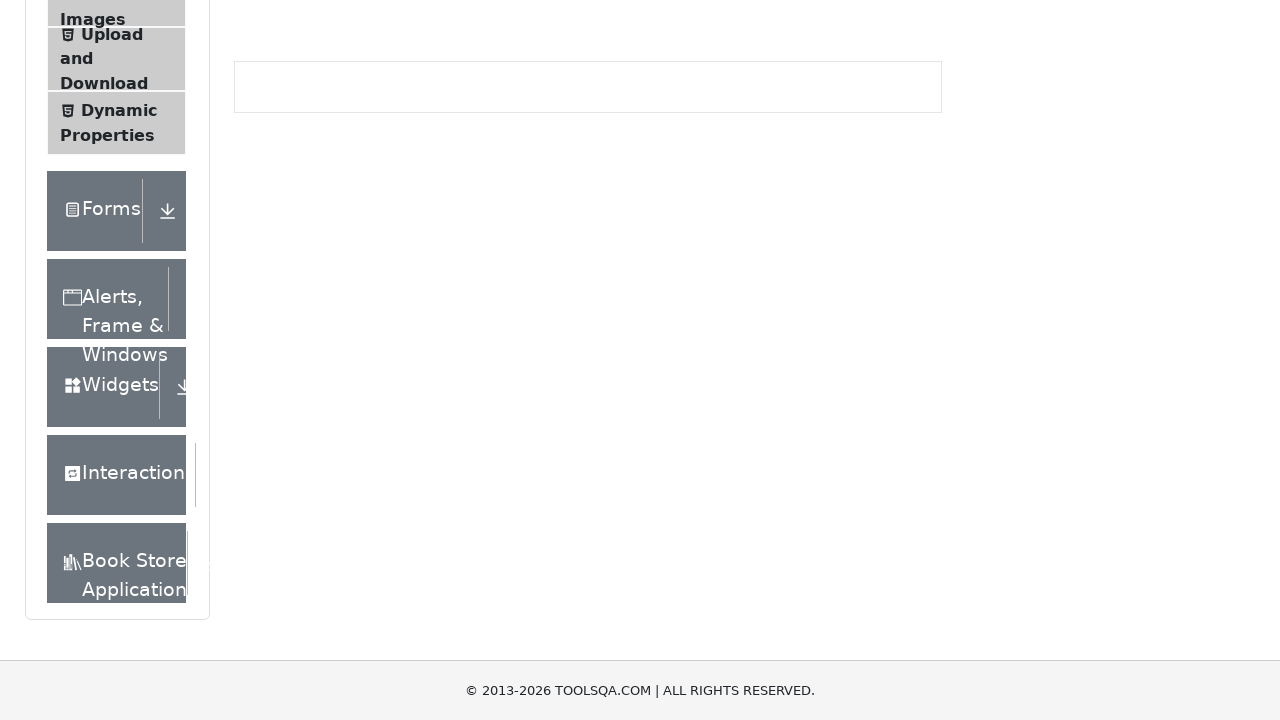

Clicked on the 'Interactions' menu element at (121, 475) on xpath=//div[text()='Interactions']
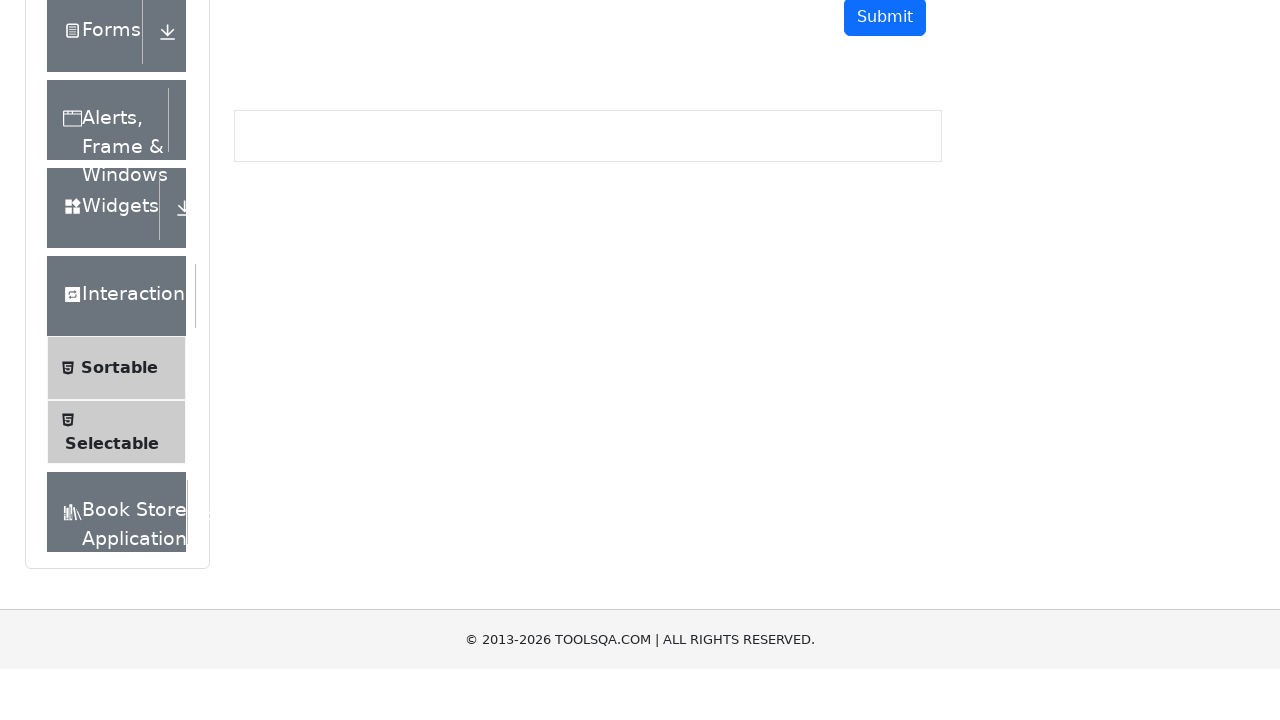

Page loaded after clicking Interactions menu
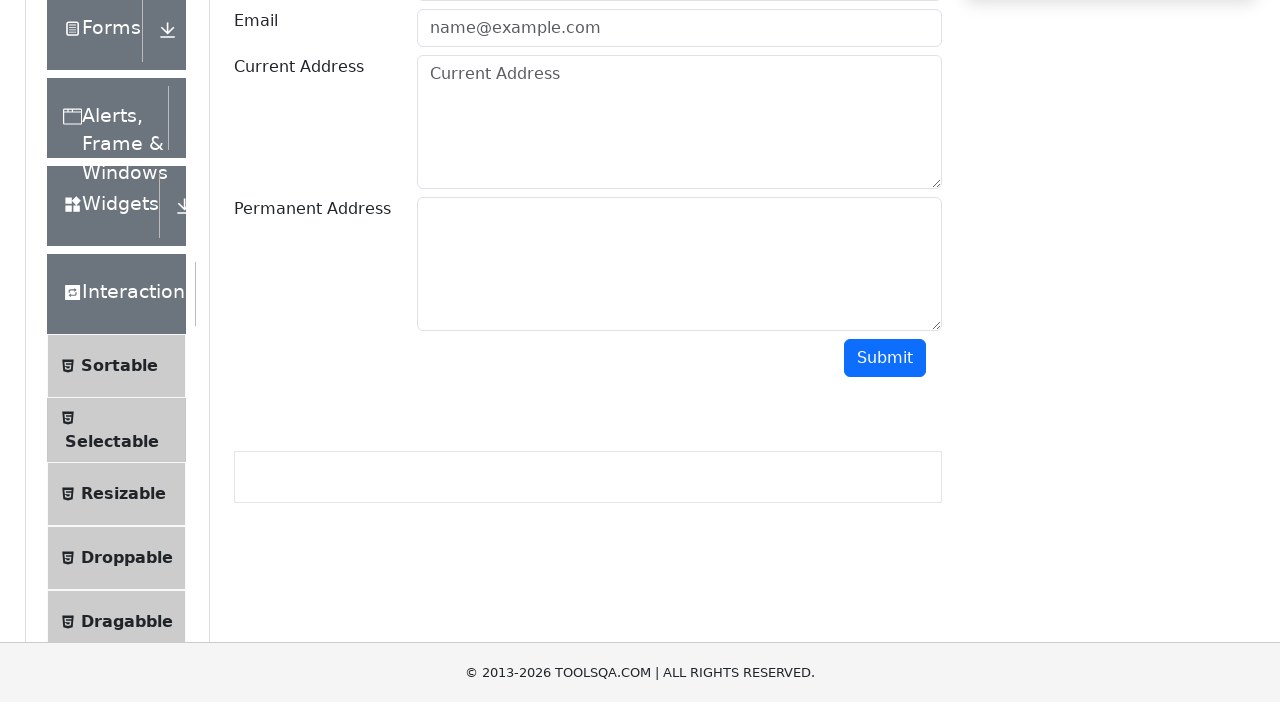

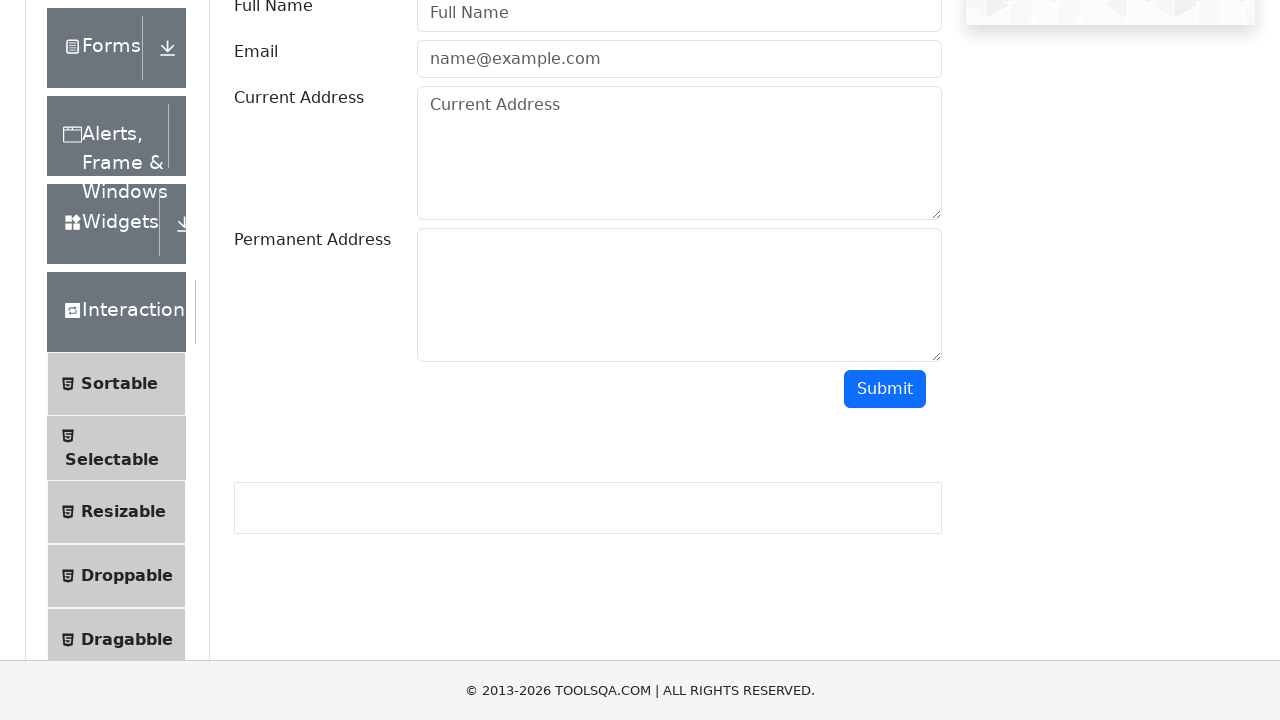